Tests hover functionality by hovering over each figure element to reveal captions

Starting URL: https://the-internet.herokuapp.com/

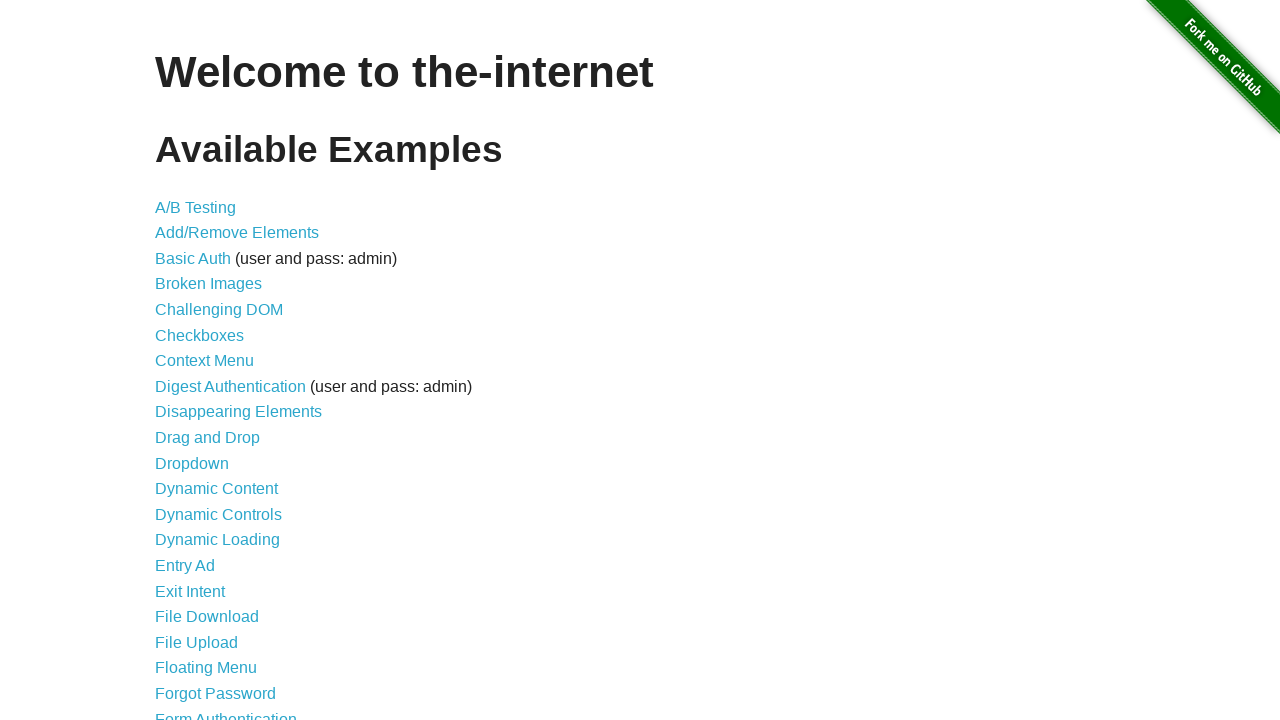

Navigated to hovers page
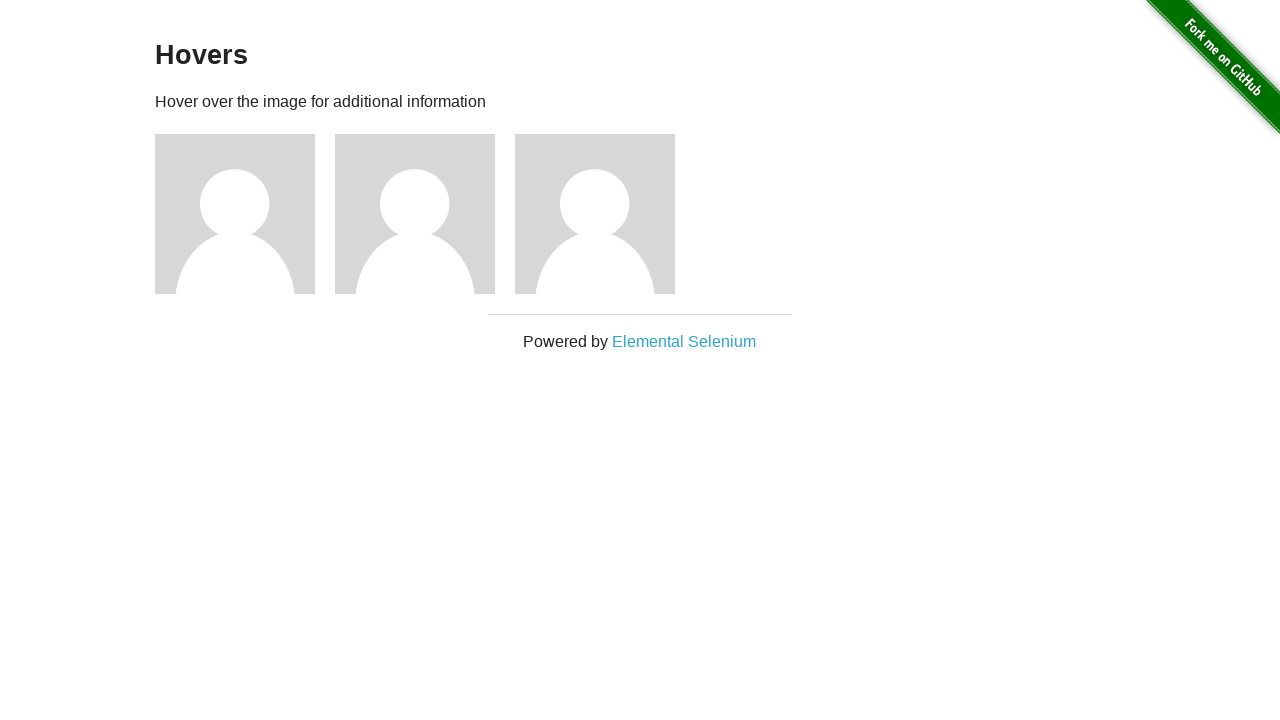

Located all figure elements on the page
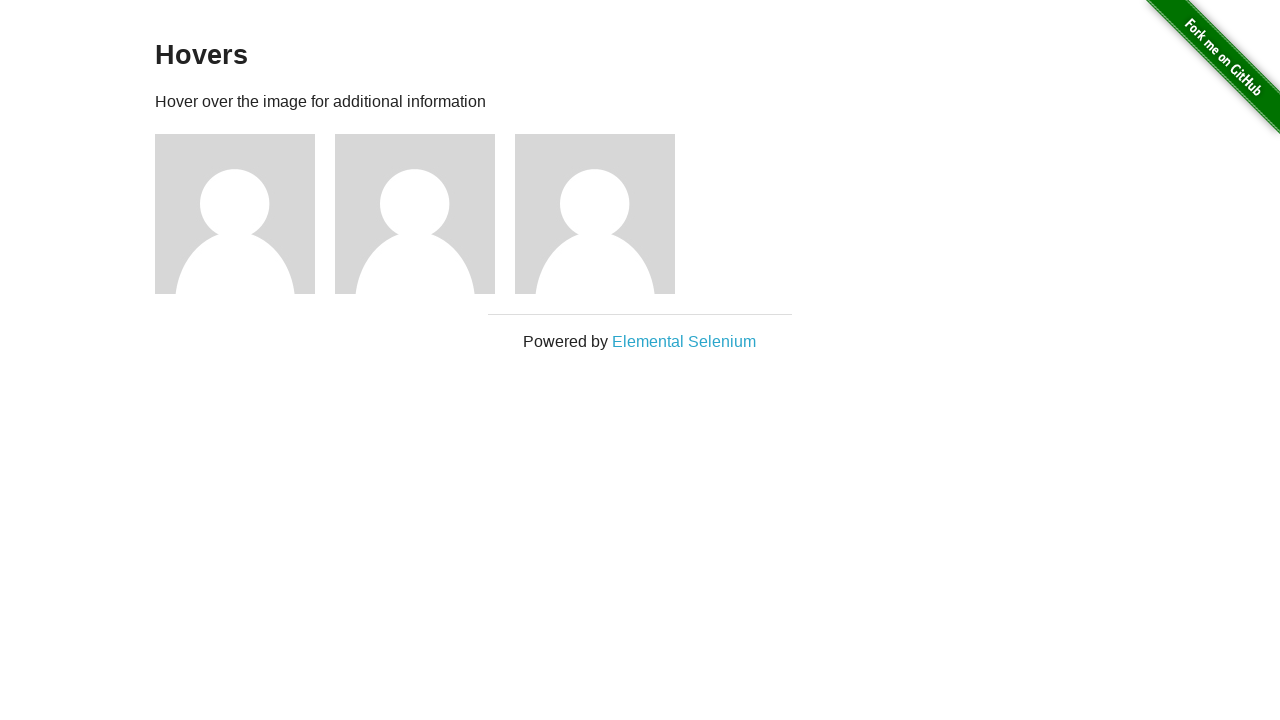

Hovered over figure 1 image to reveal caption at (235, 214) on .figure >> nth=0 >> img
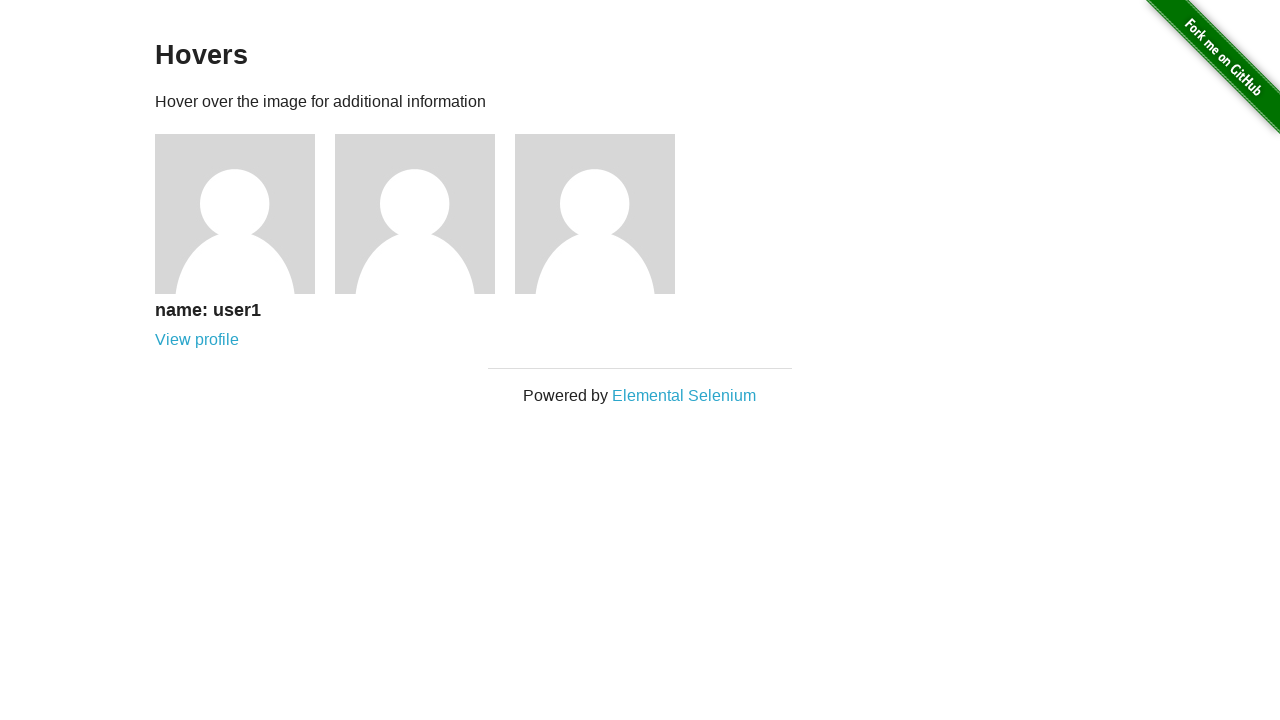

Waited for caption animation on figure 1
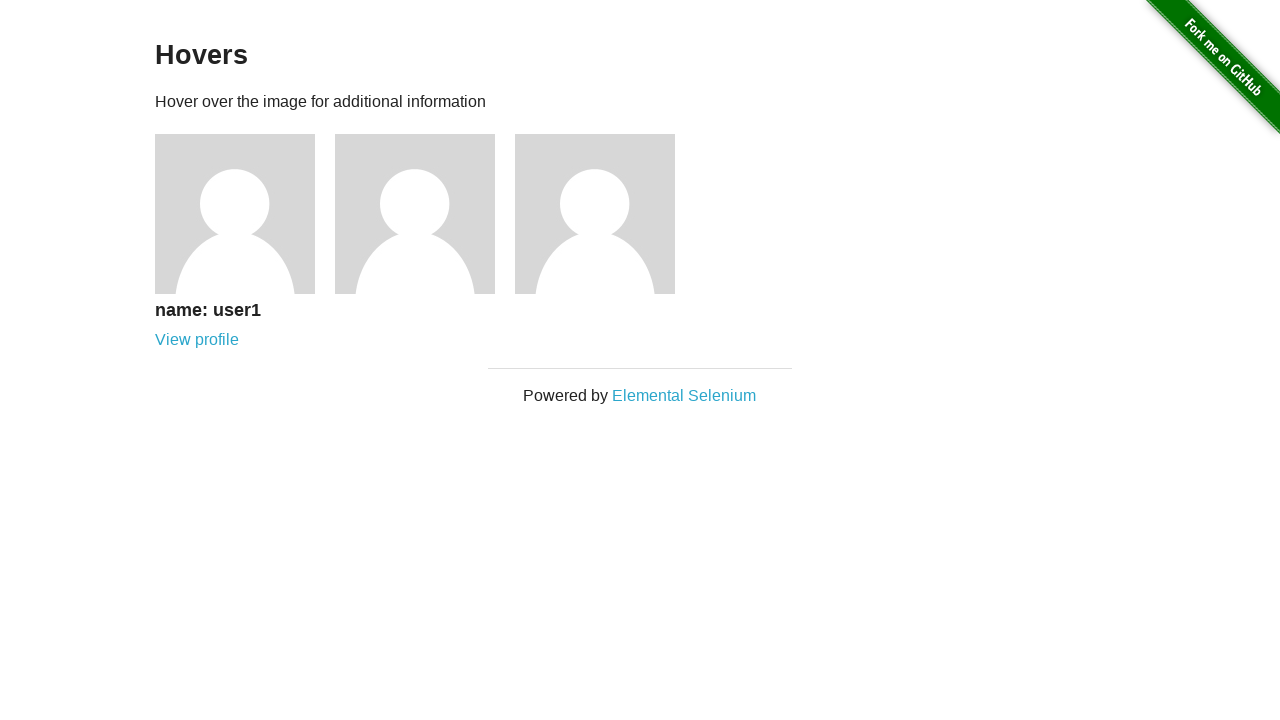

Hovered over figure 2 image to reveal caption at (415, 214) on .figure >> nth=1 >> img
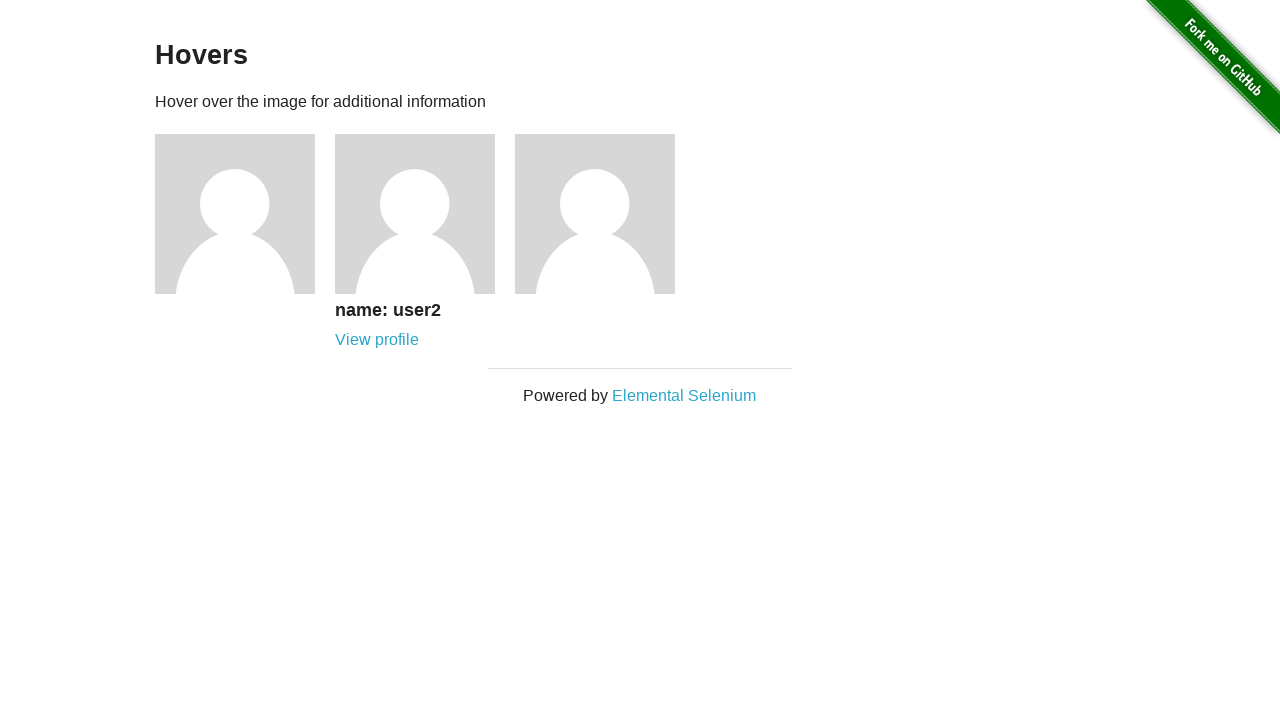

Waited for caption animation on figure 2
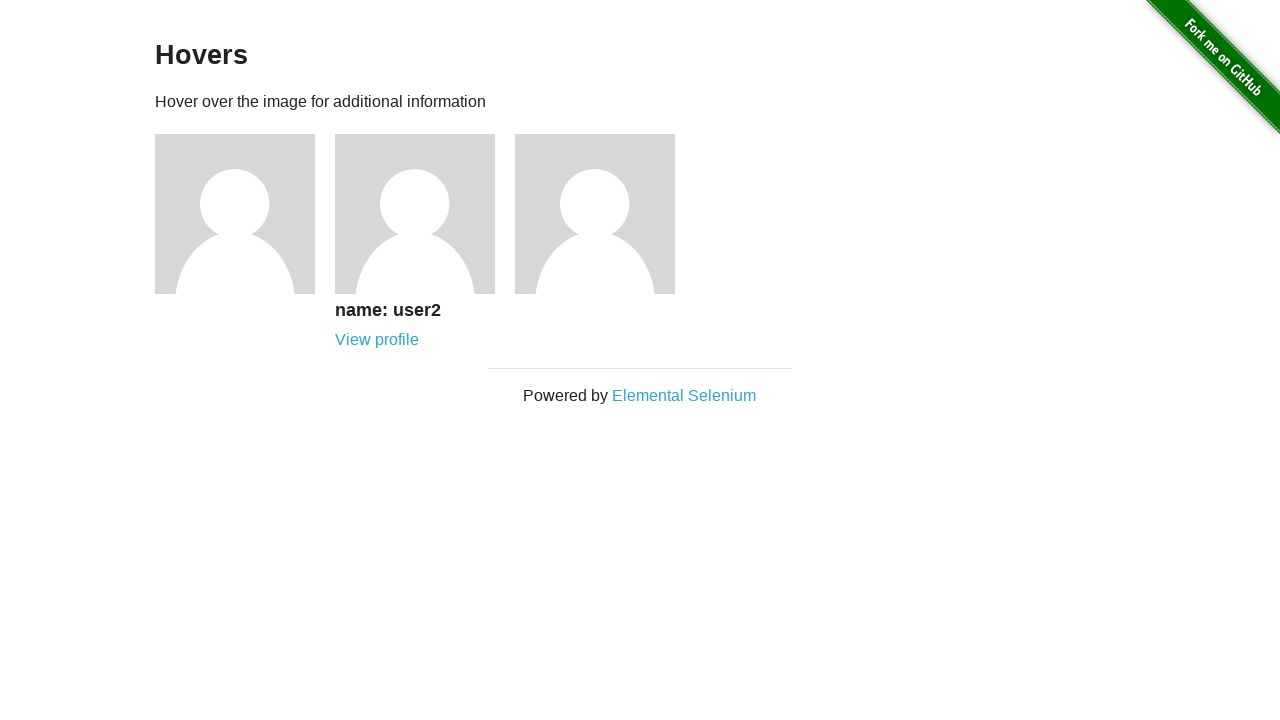

Hovered over figure 3 image to reveal caption at (595, 214) on .figure >> nth=2 >> img
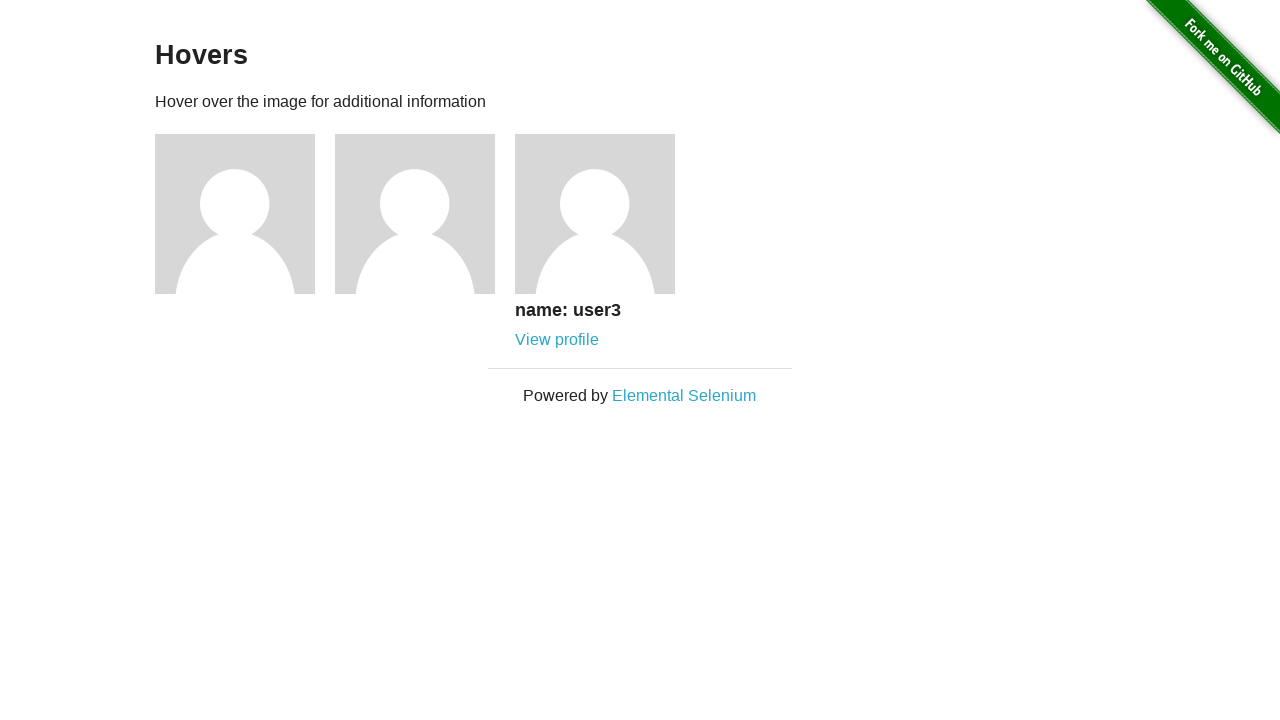

Waited for caption animation on figure 3
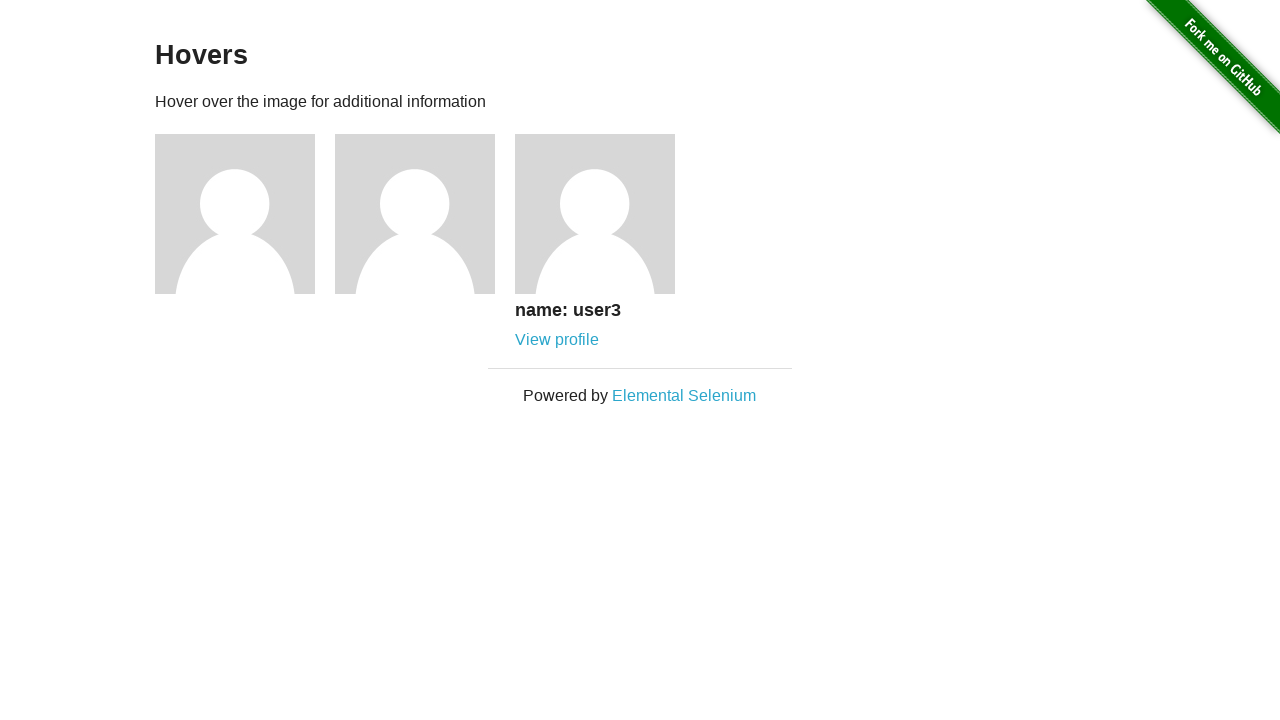

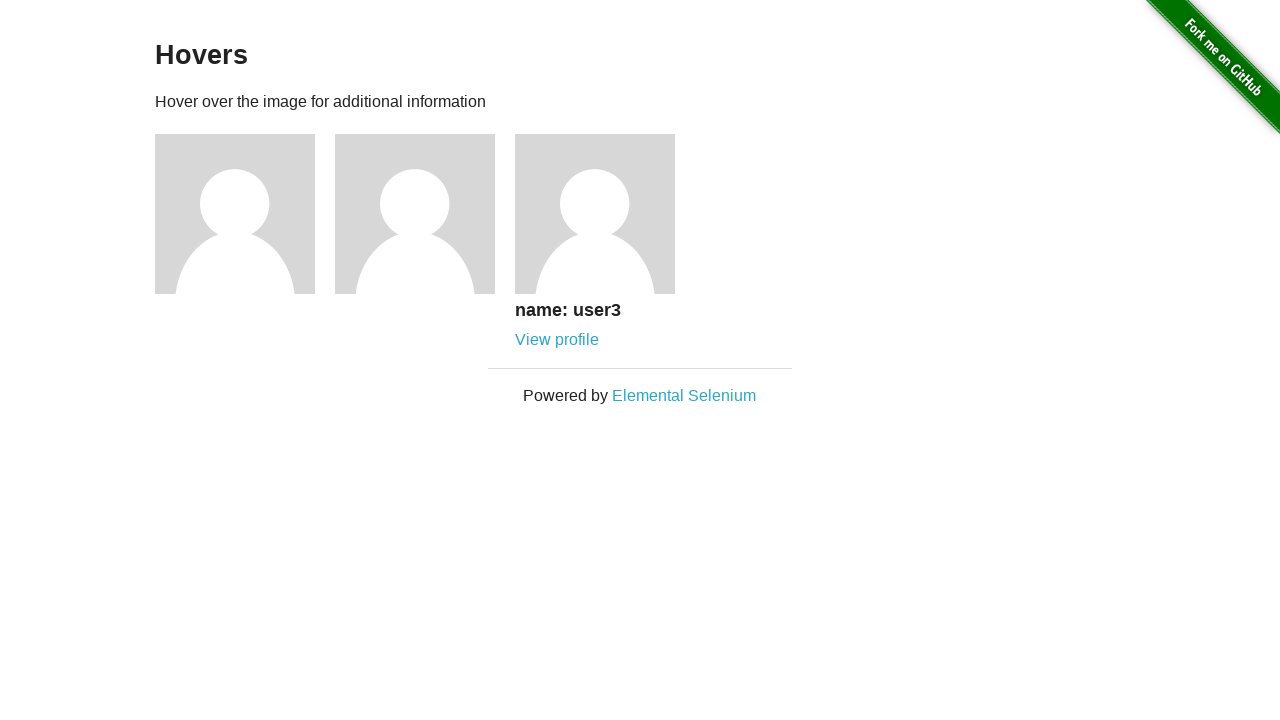